Tests infinite scroll functionality by scrolling to the bottom of the page multiple times to trigger content loading, then scrolling back to the top

Starting URL: http://the-internet.herokuapp.com/infinite_scroll

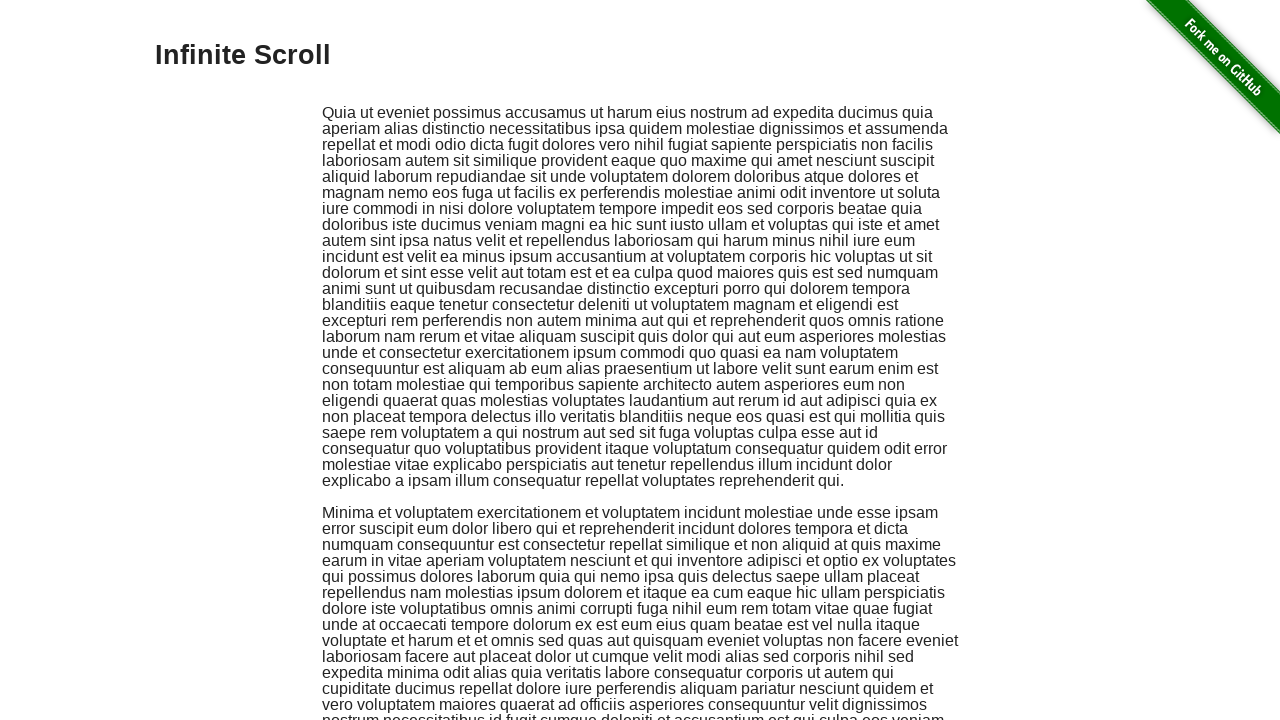

Scrolled to bottom of page to trigger infinite scroll
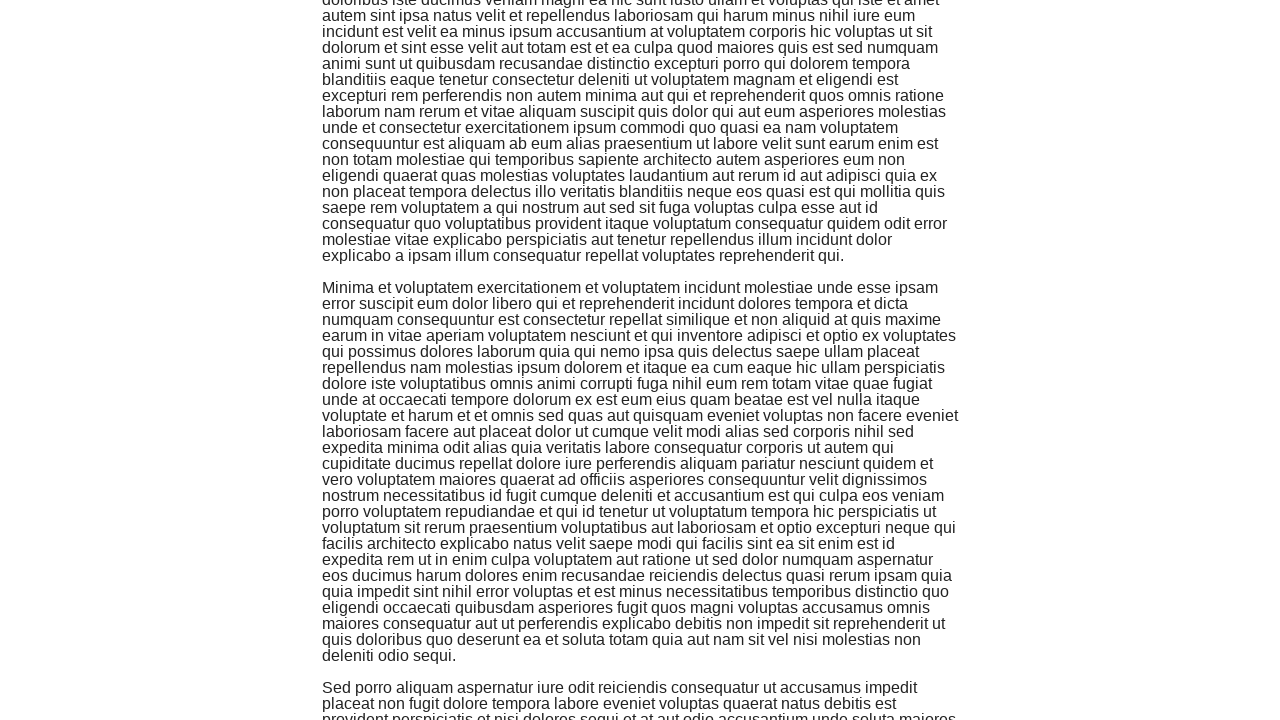

Waited 2 seconds for initial content to load
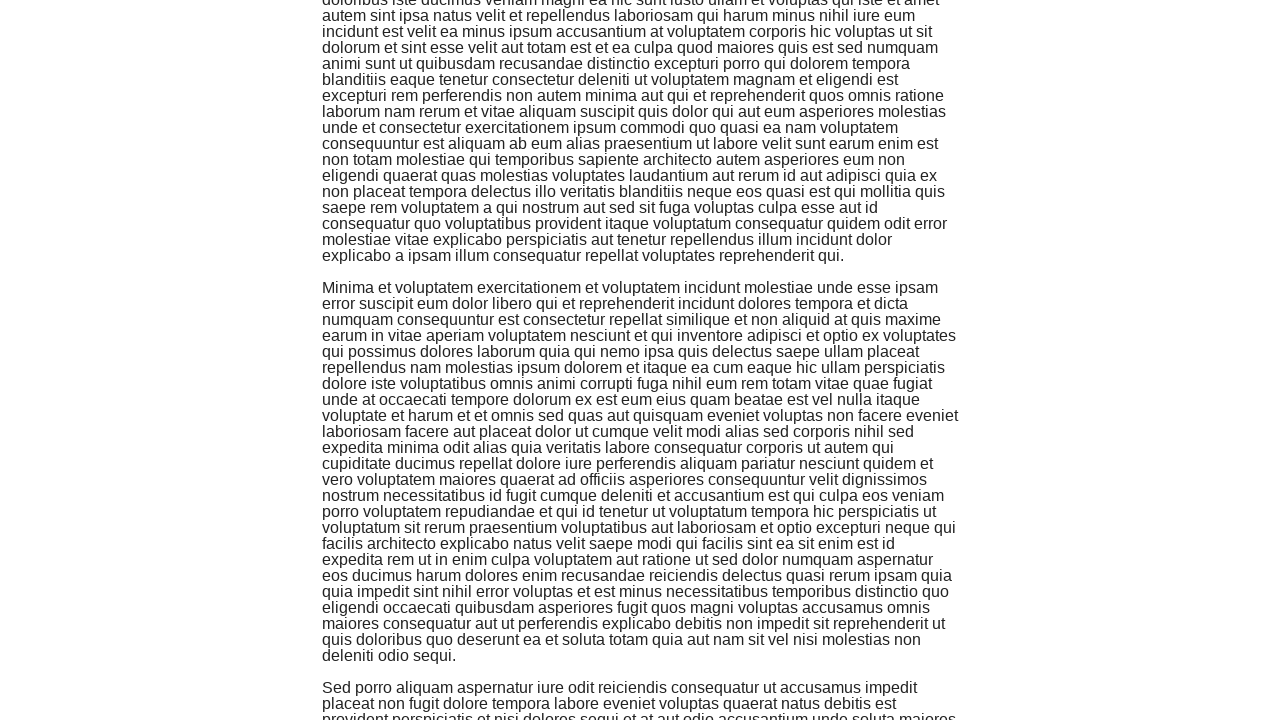

Scrolled to bottom again to load more content
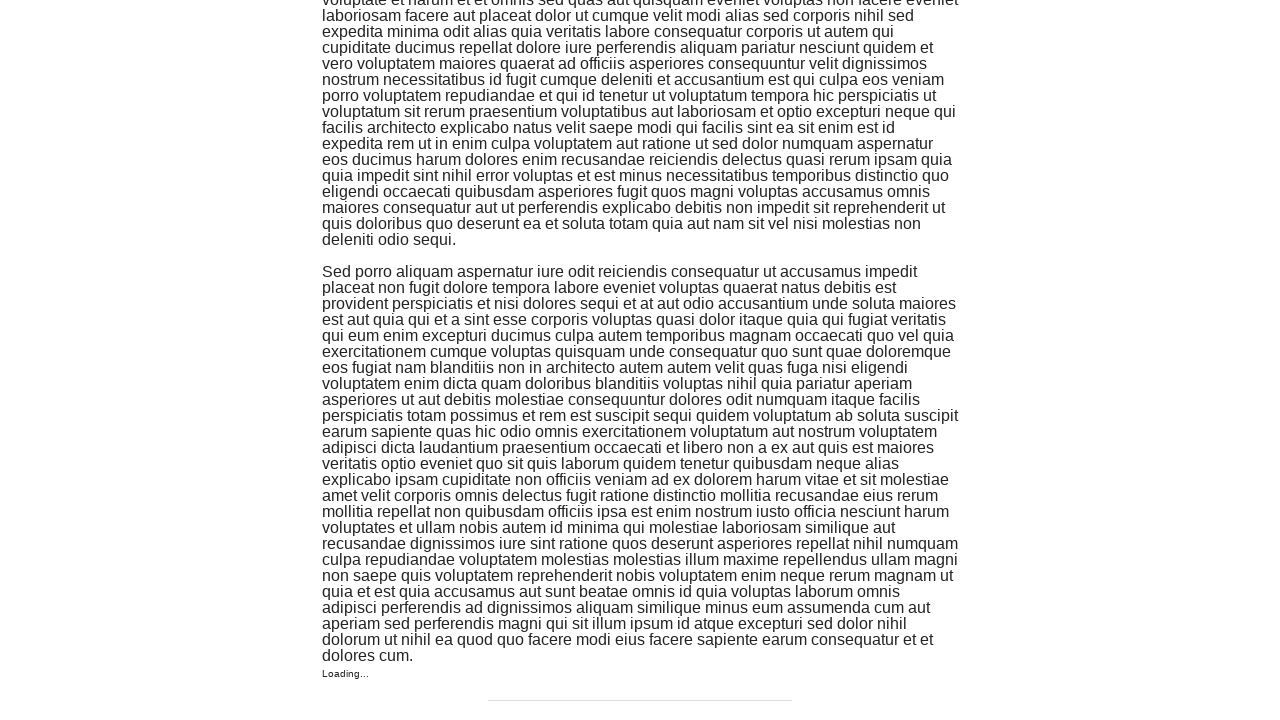

Waited 2 seconds for additional content to load
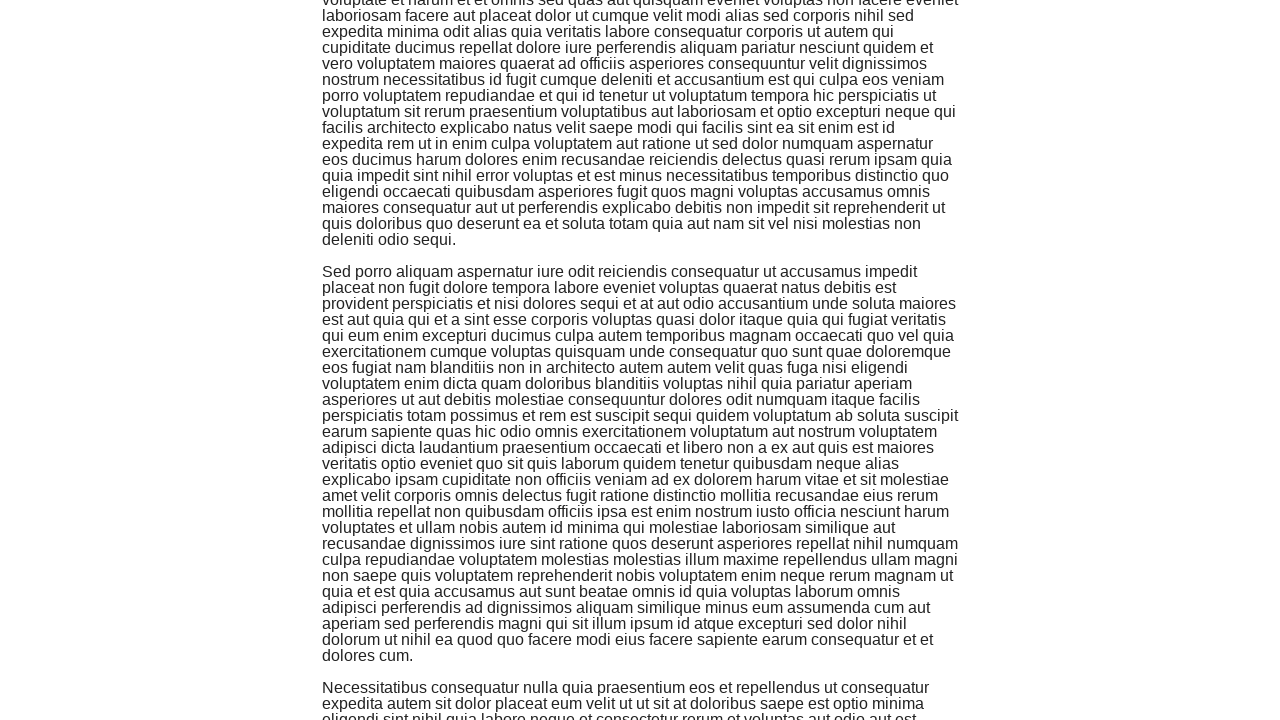

Scrolled back to top of page
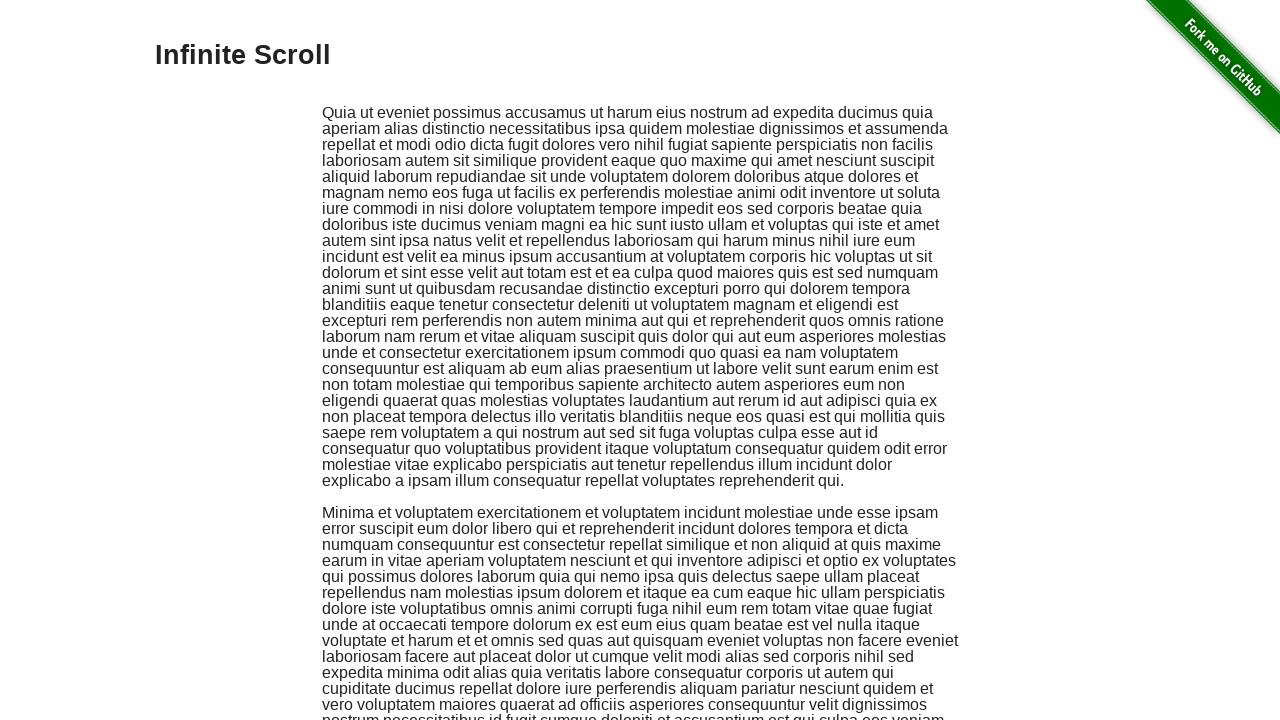

Verified scroll-added elements are present on page
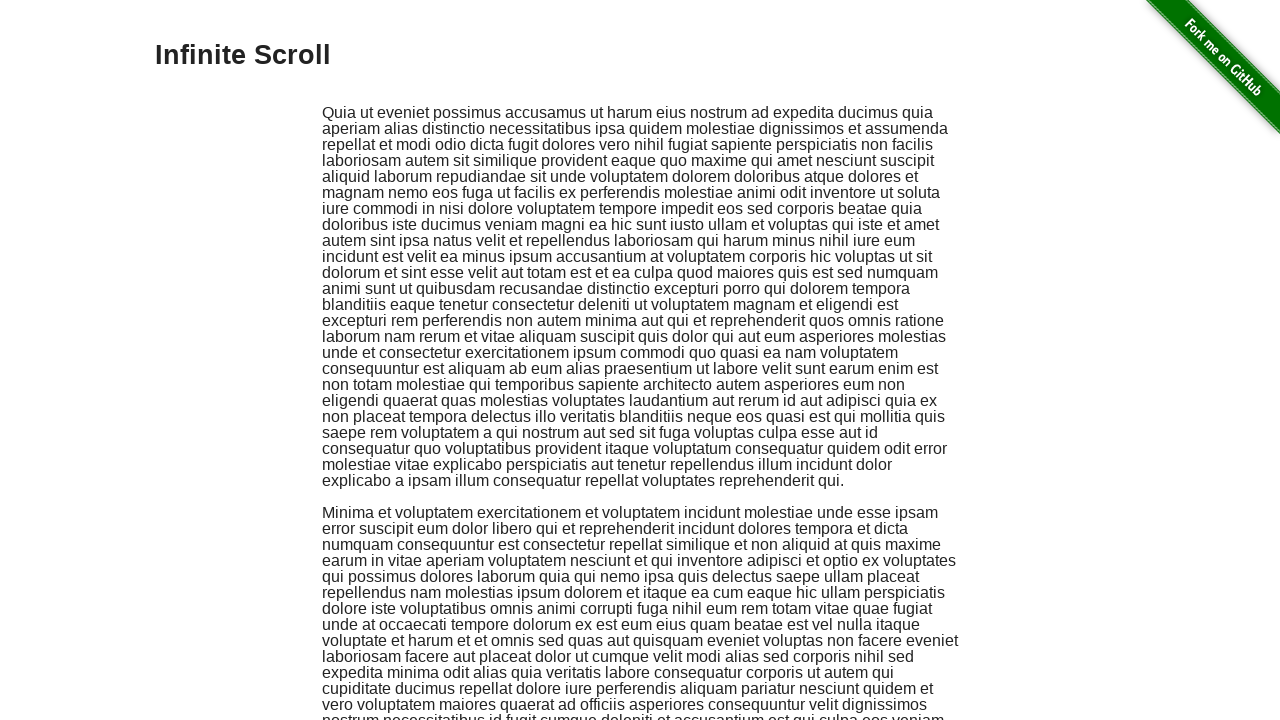

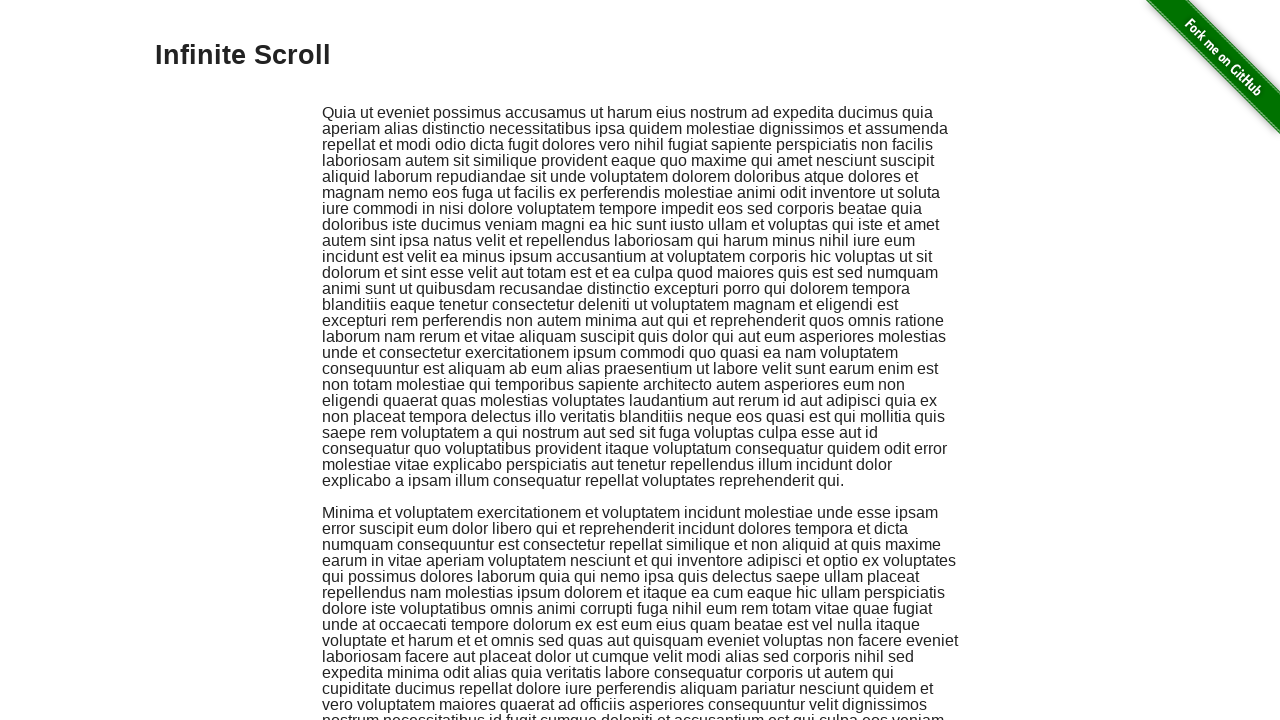